Navigates to the San Diego Sheriff's Calls for Service page, searches for a location term, and verifies that table results are displayed.

Starting URL: https://callsforservice.sdsheriff.gov/

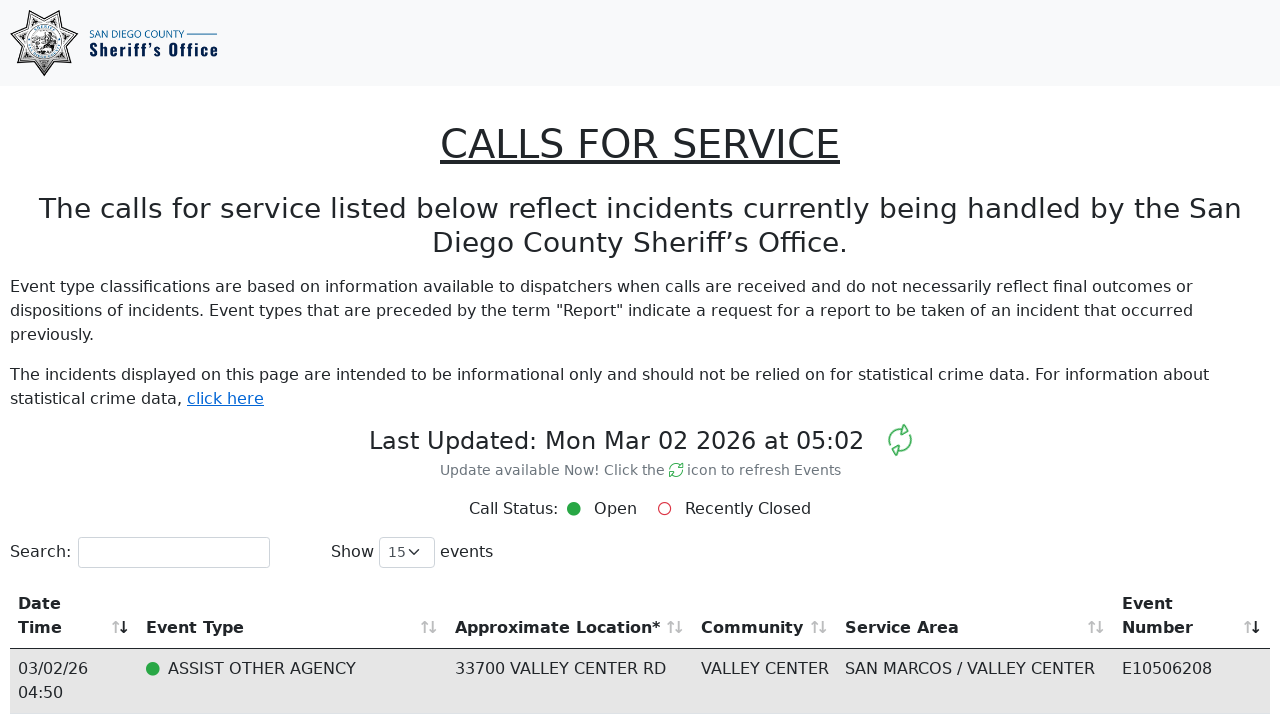

Filled search bar with location term 'Fallbrook' on input[type="search"]
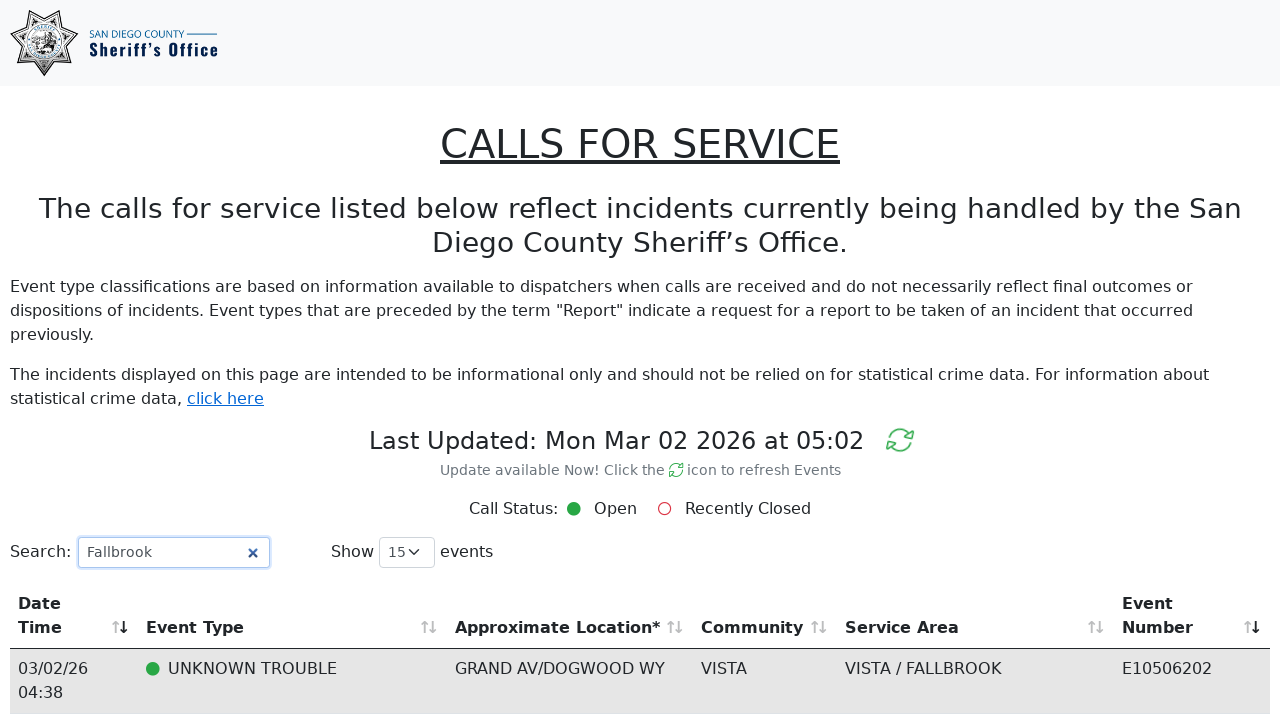

Table results loaded and displayed for 'Fallbrook' search
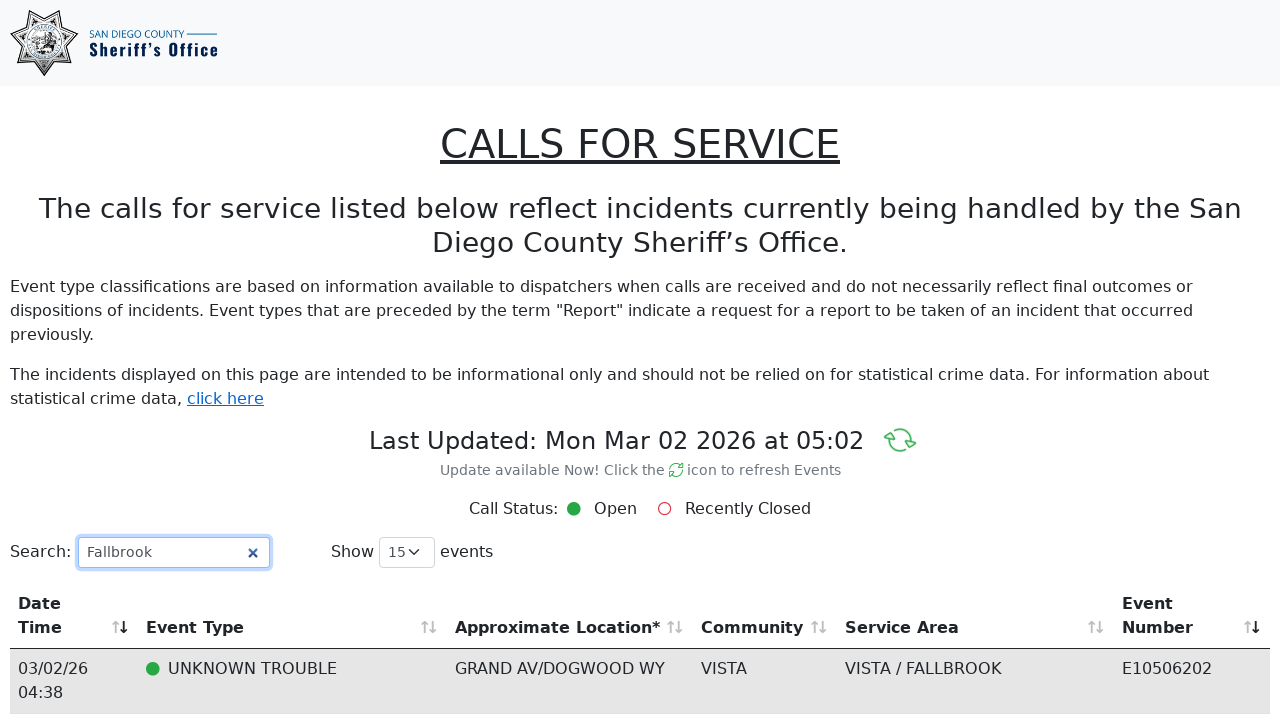

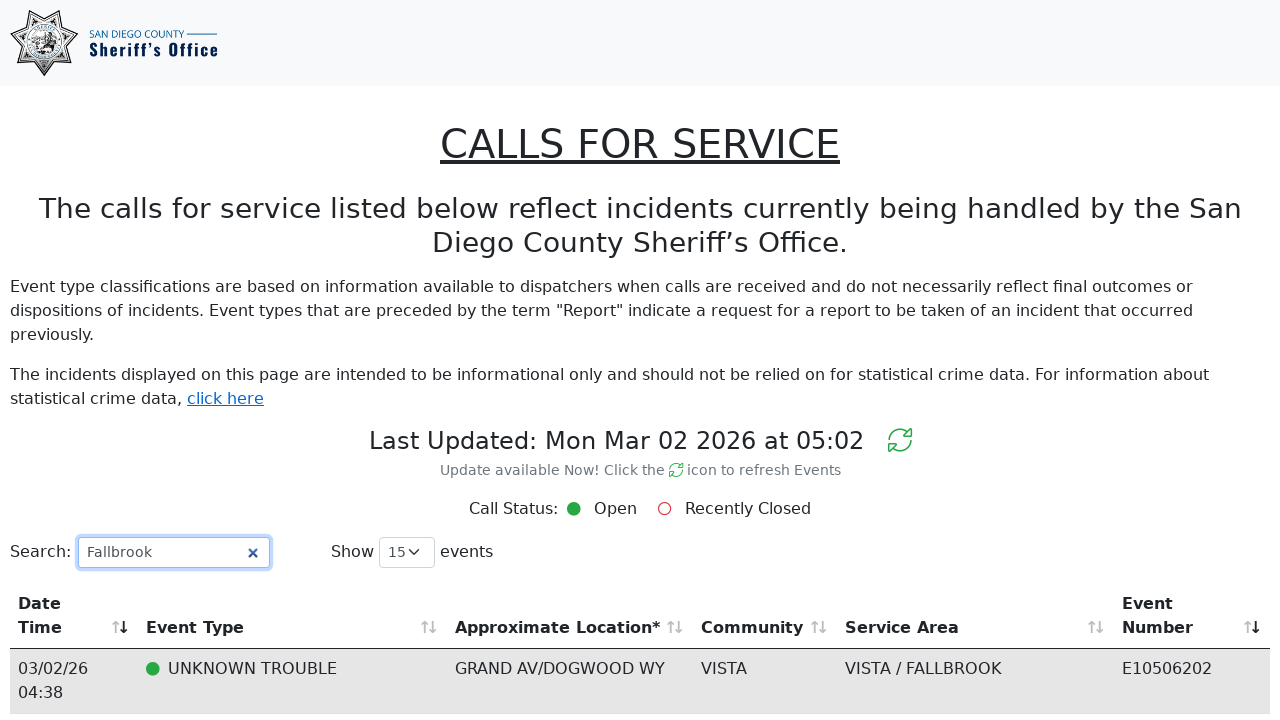